Tests static dropdown selection functionality by selecting currency options using three different methods: by index, by visible text, and by value.

Starting URL: https://rahulshettyacademy.com/dropdownsPractise/

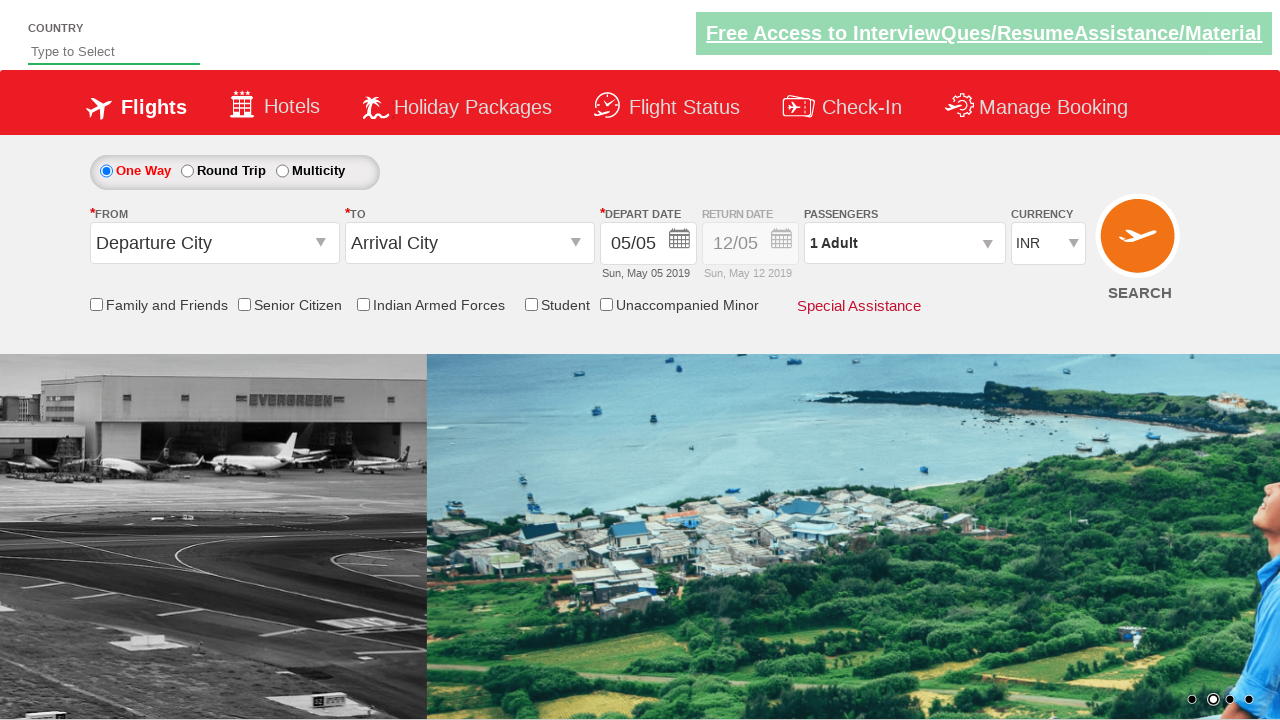

Selected currency dropdown option at index 3 on #ctl00_mainContent_DropDownListCurrency
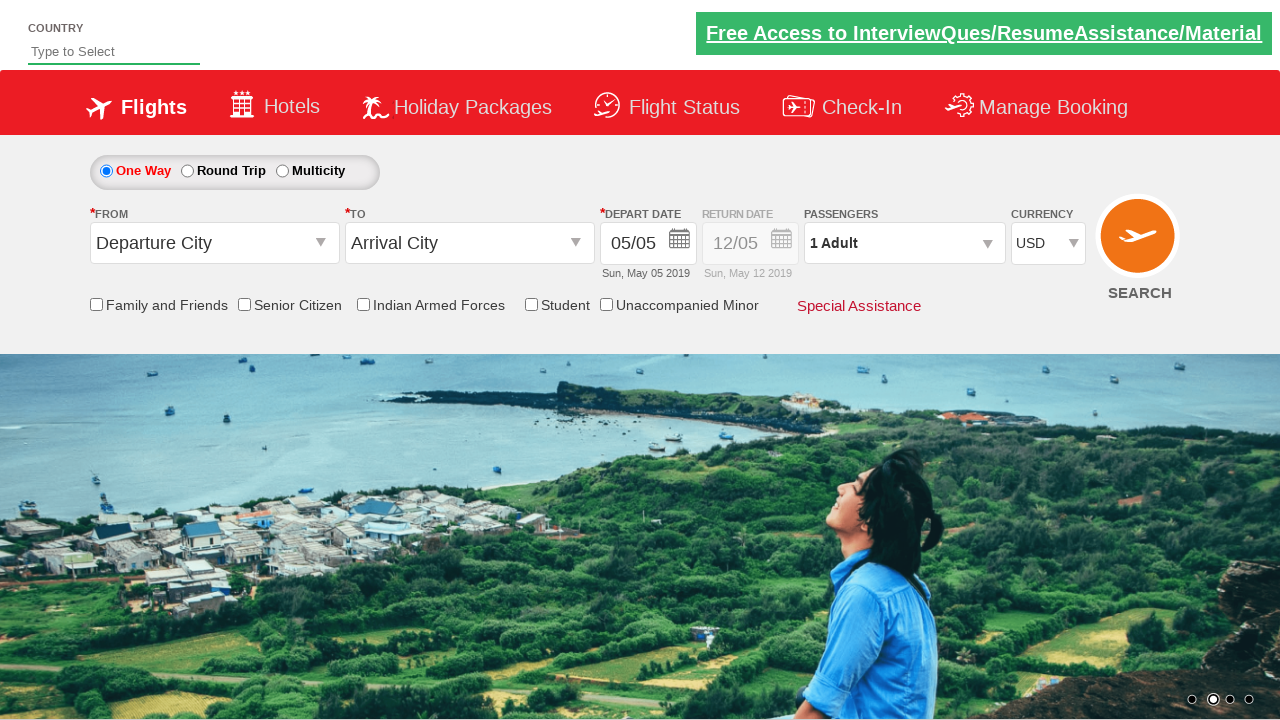

Selected currency dropdown option by visible text 'AED' on #ctl00_mainContent_DropDownListCurrency
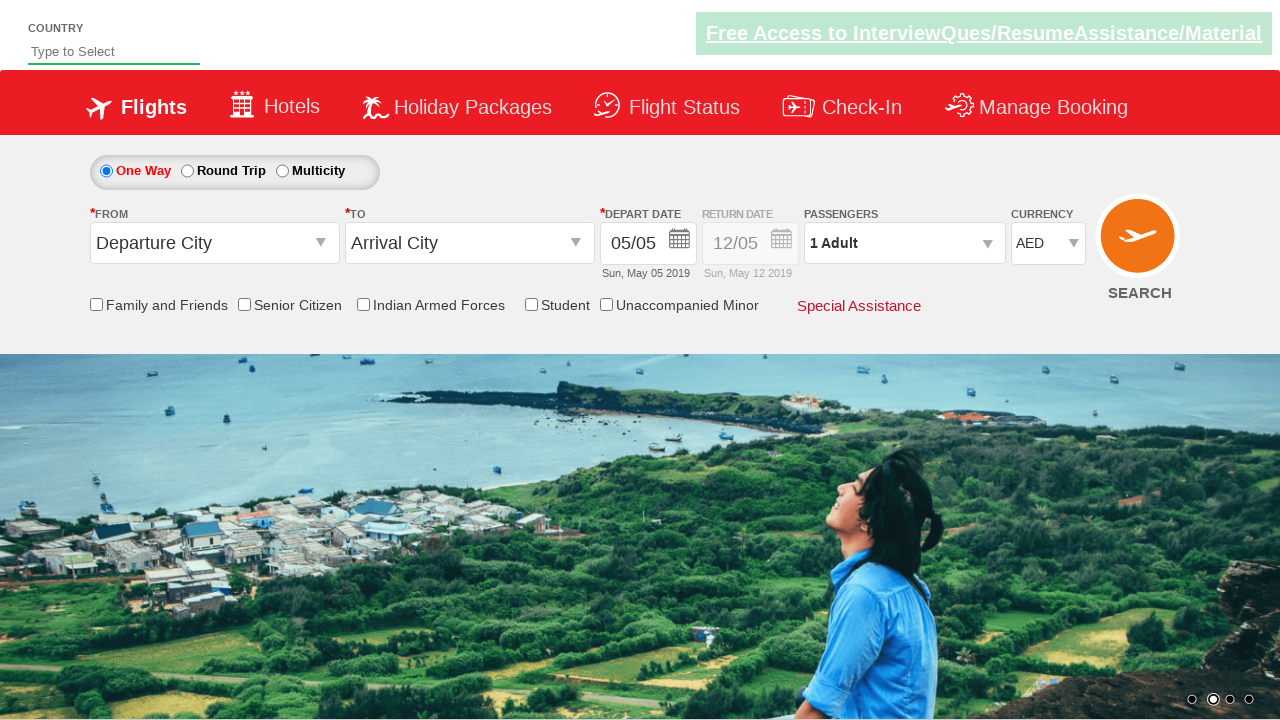

Selected currency dropdown option by value 'INR' on #ctl00_mainContent_DropDownListCurrency
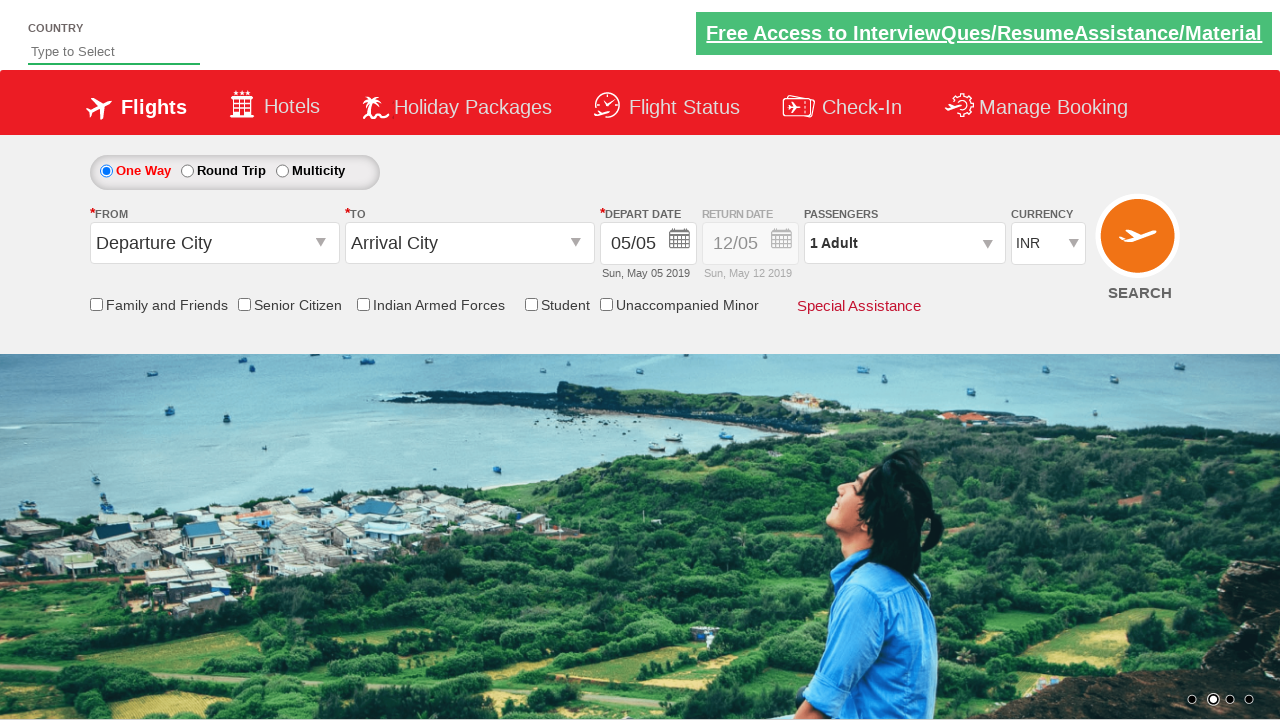

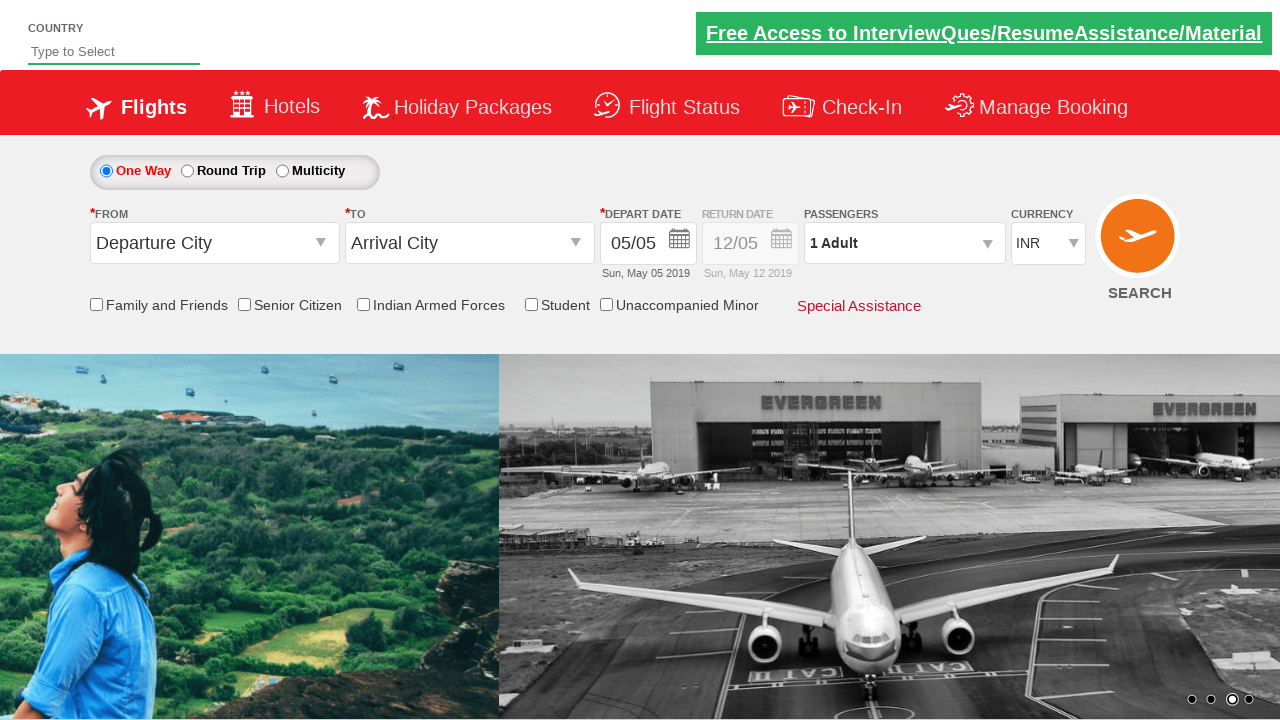